Tests the sorting functionality of a vegetable/fruit table by clicking the column header and verifying that the items are sorted alphabetically

Starting URL: https://rahulshettyacademy.com/seleniumPractise/#/offers

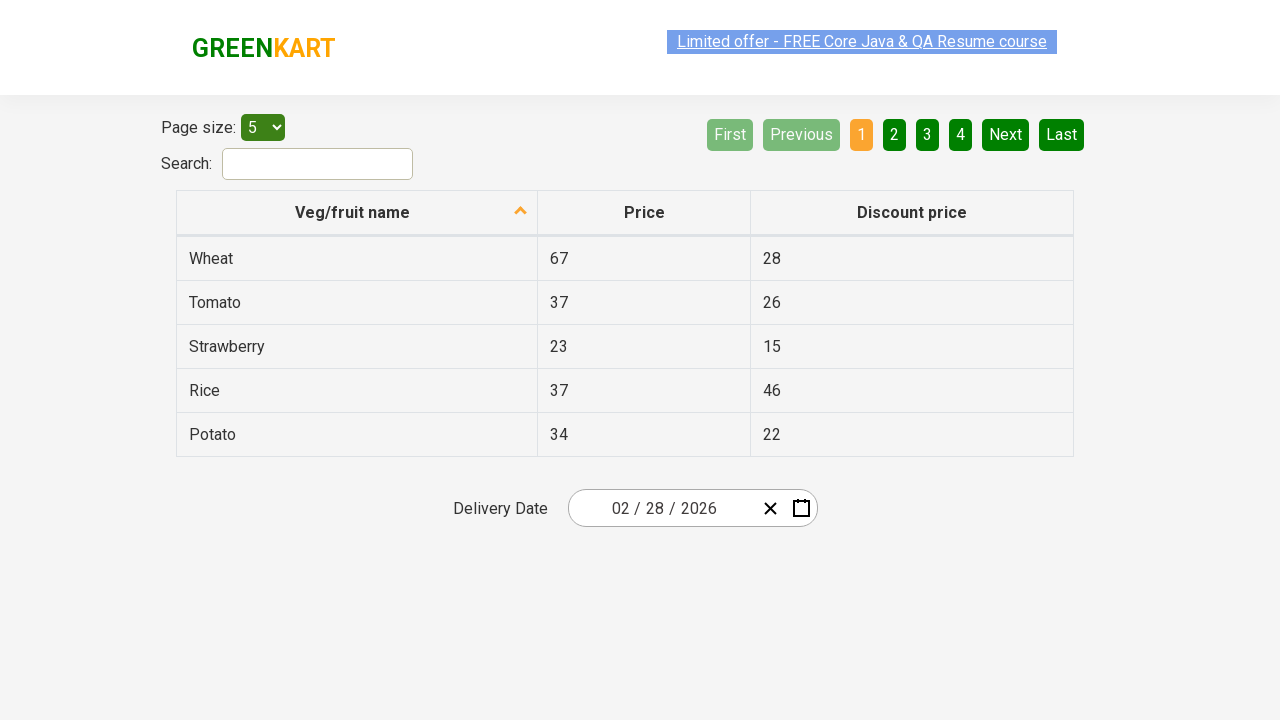

Clicked on 'Veg/fruit name' column header to sort the table at (353, 212) on xpath=//span[text()='Veg/fruit name']
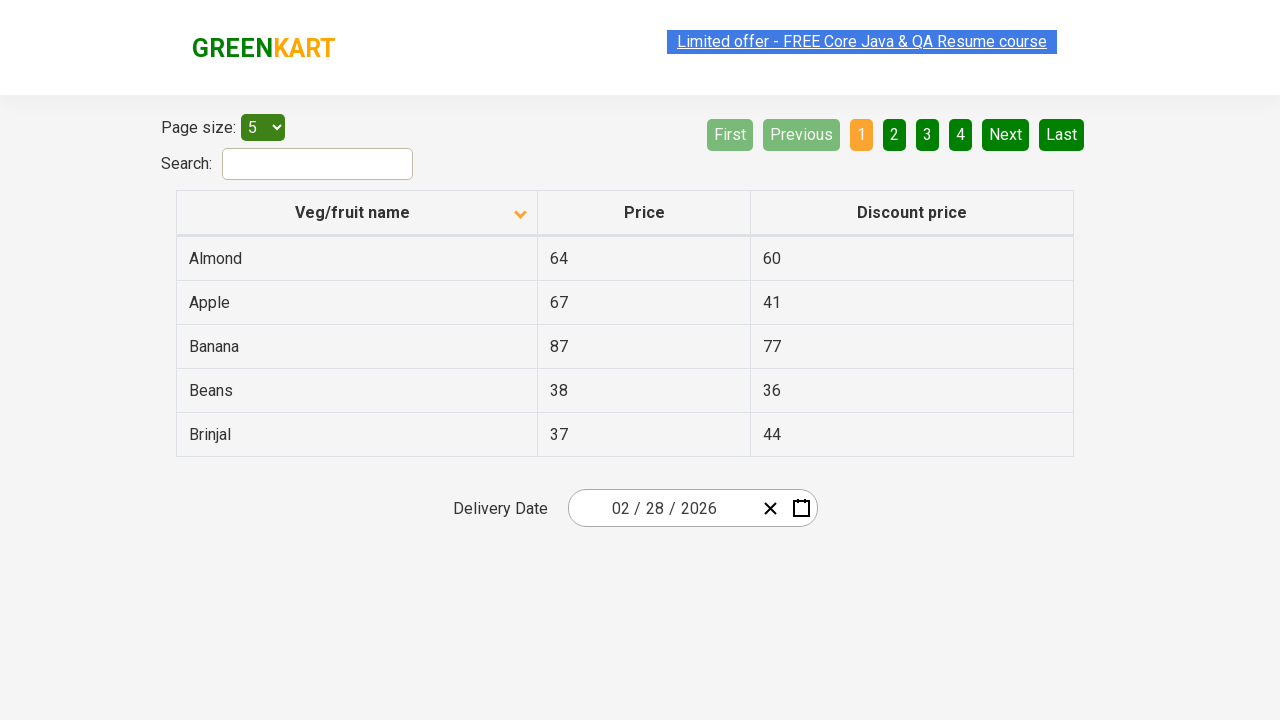

Waited for table rows to load
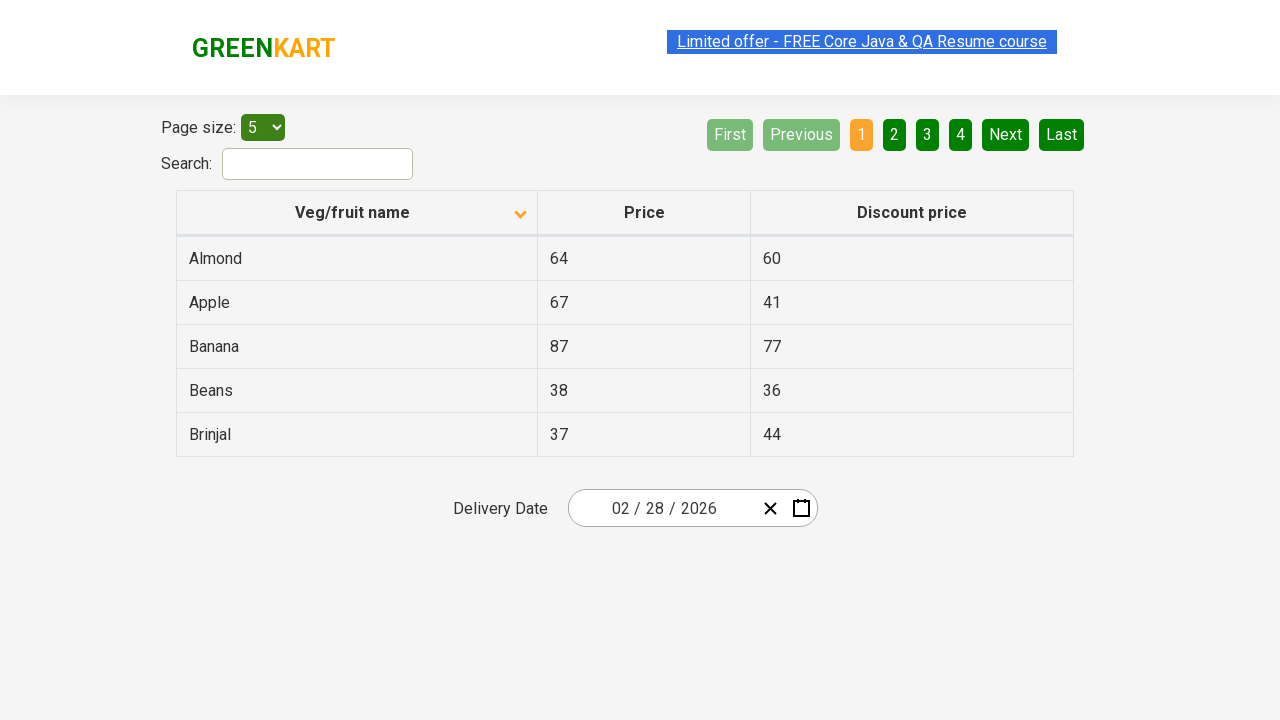

Collected all vegetable/fruit name elements from the first column
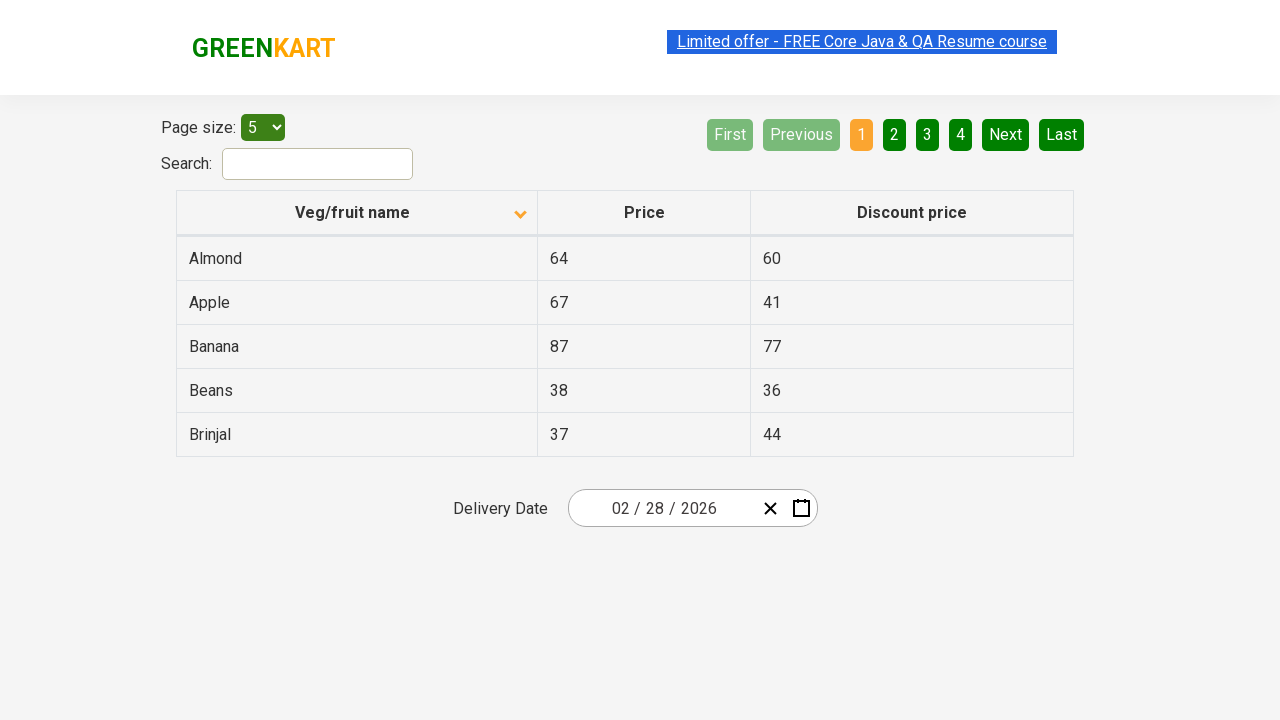

Extracted 5 vegetable/fruit names from the table
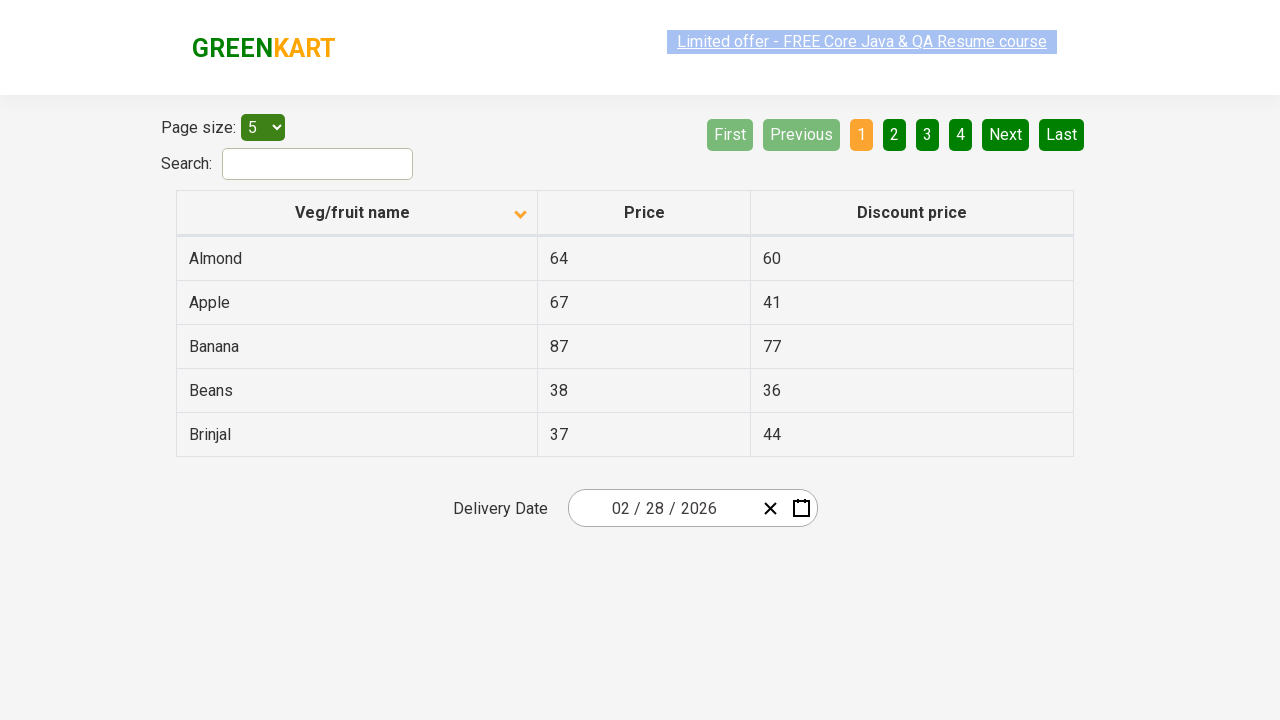

Created a copy of the browser-sorted vegetable list
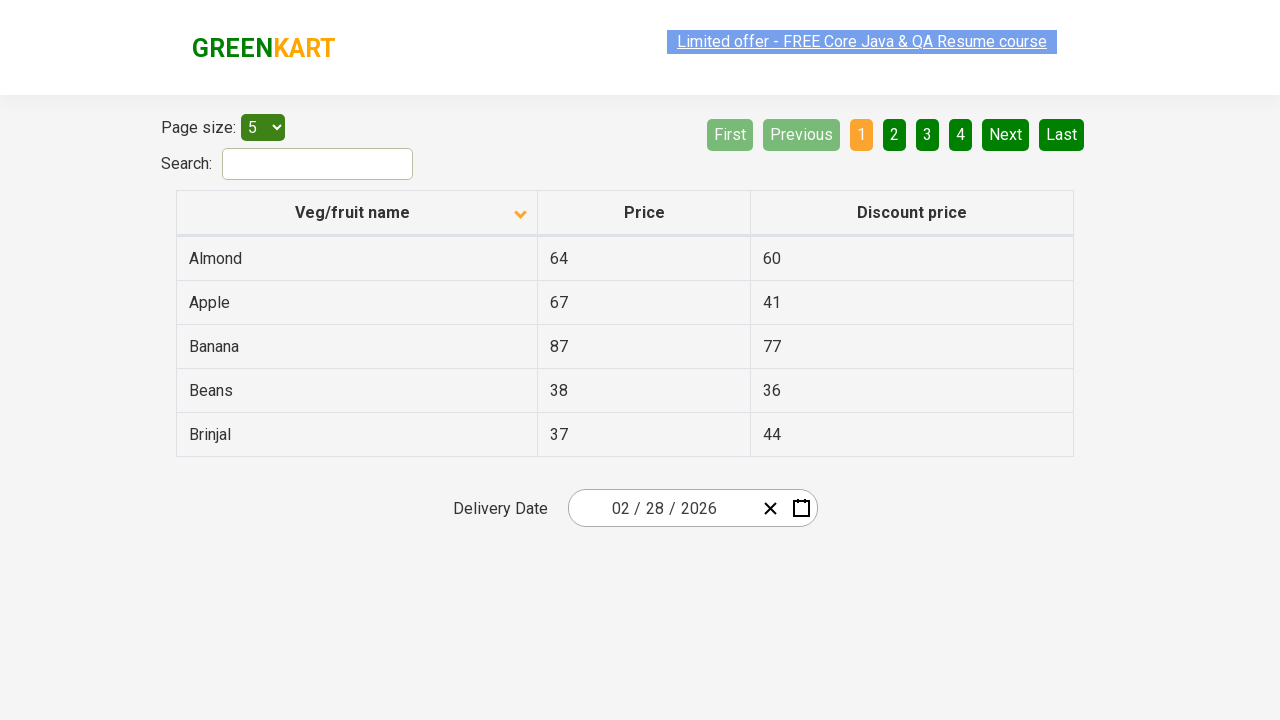

Sorted the vegetable list programmatically in alphabetical order
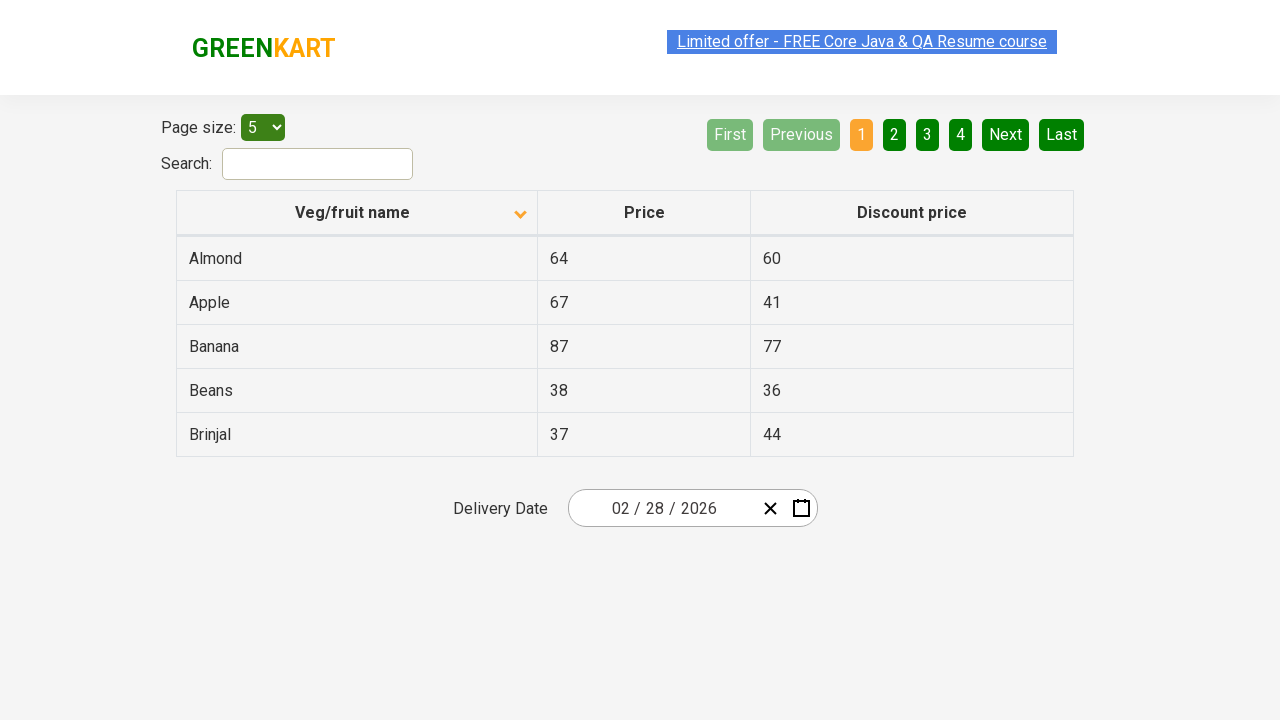

Verified that the table is sorted alphabetically - assertion passed
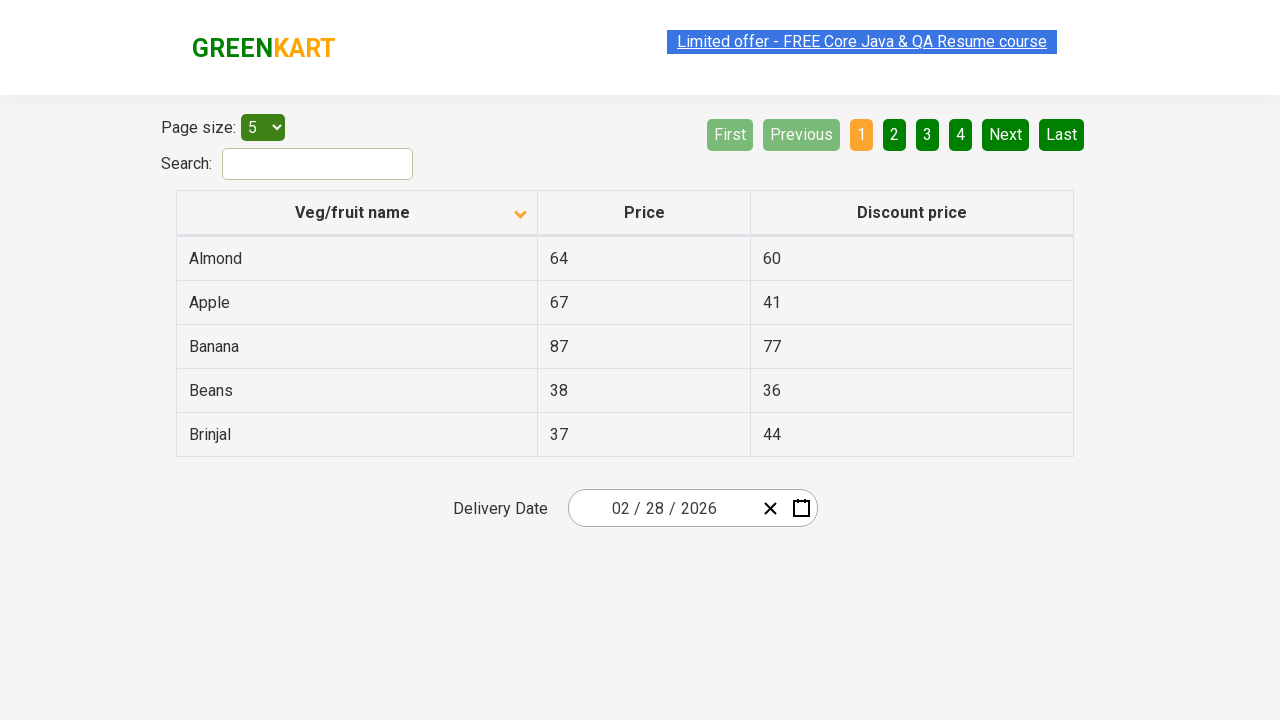

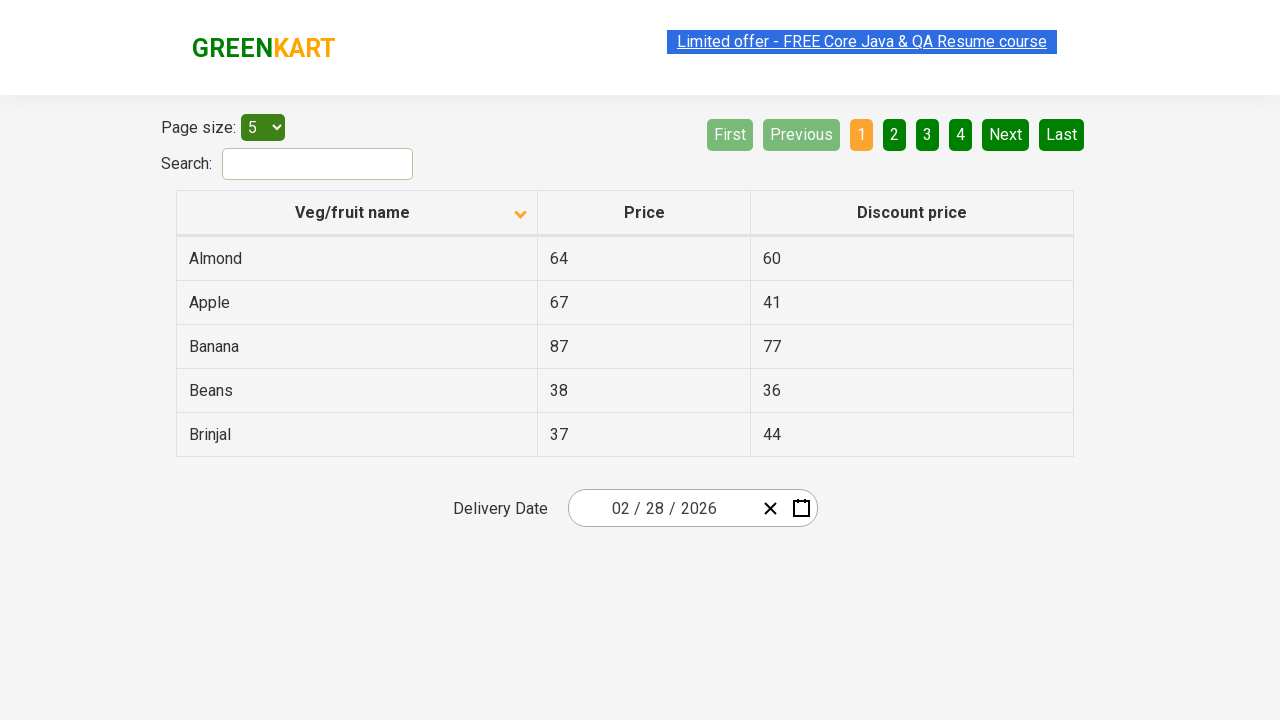